Tests registration form validation by leaving the email field empty while providing a password, expecting an error message.

Starting URL: http://practice.automationtesting.in/

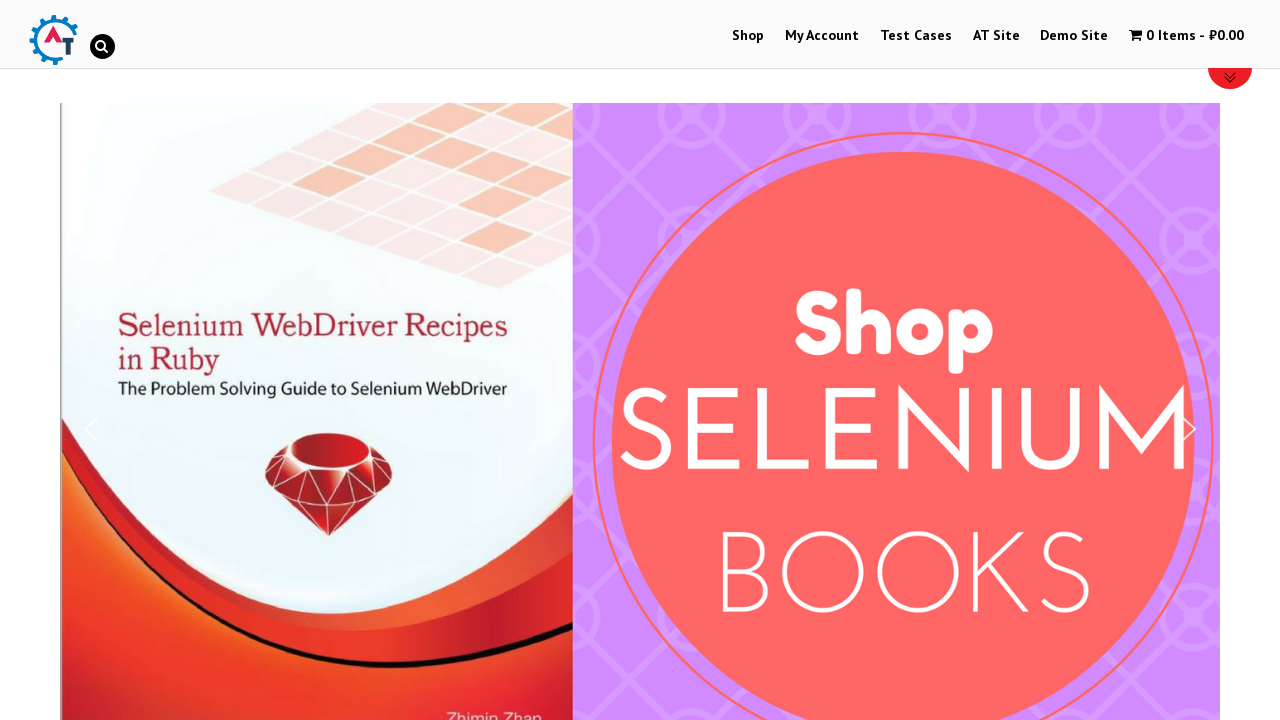

Clicked on My Account Menu at (822, 36) on #menu-item-50
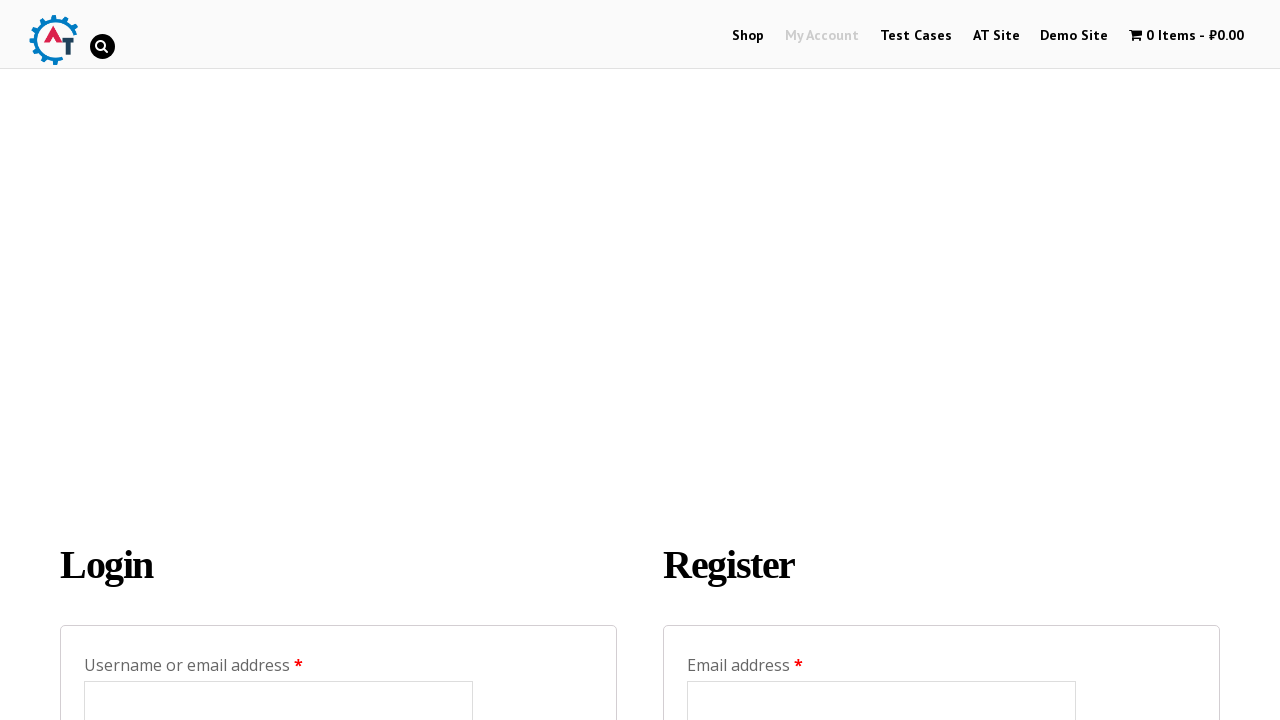

Left email field empty on #reg_email
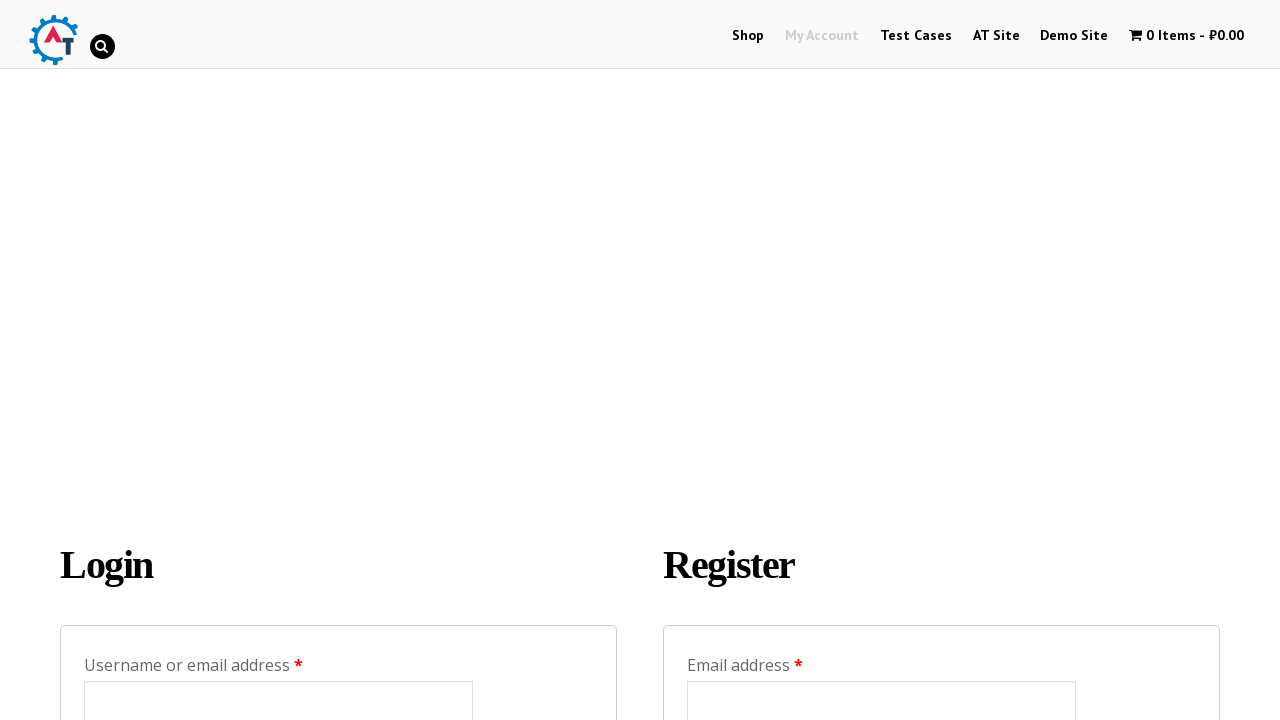

Entered password 'ValidPass789!' in registration password field on #reg_password
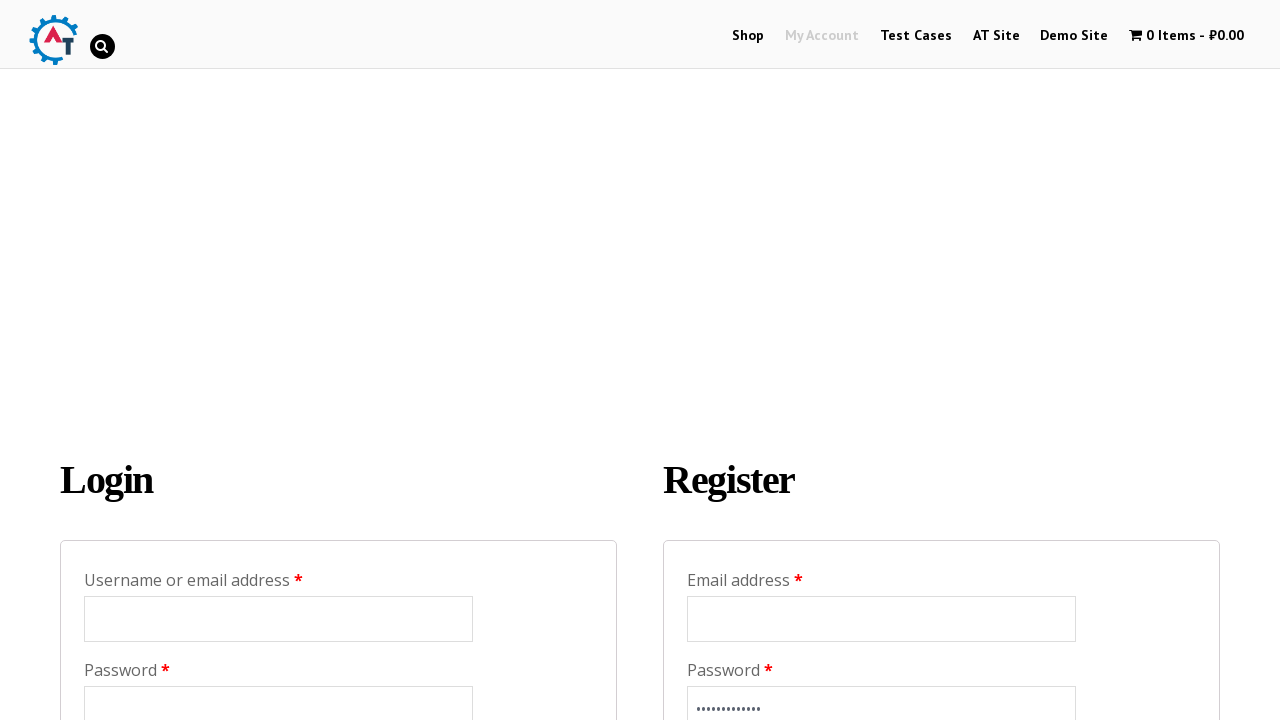

Clicked on Register button at (744, 360) on xpath=//*[@id='customer_login']/div[2]/form/p[3]/input[3]
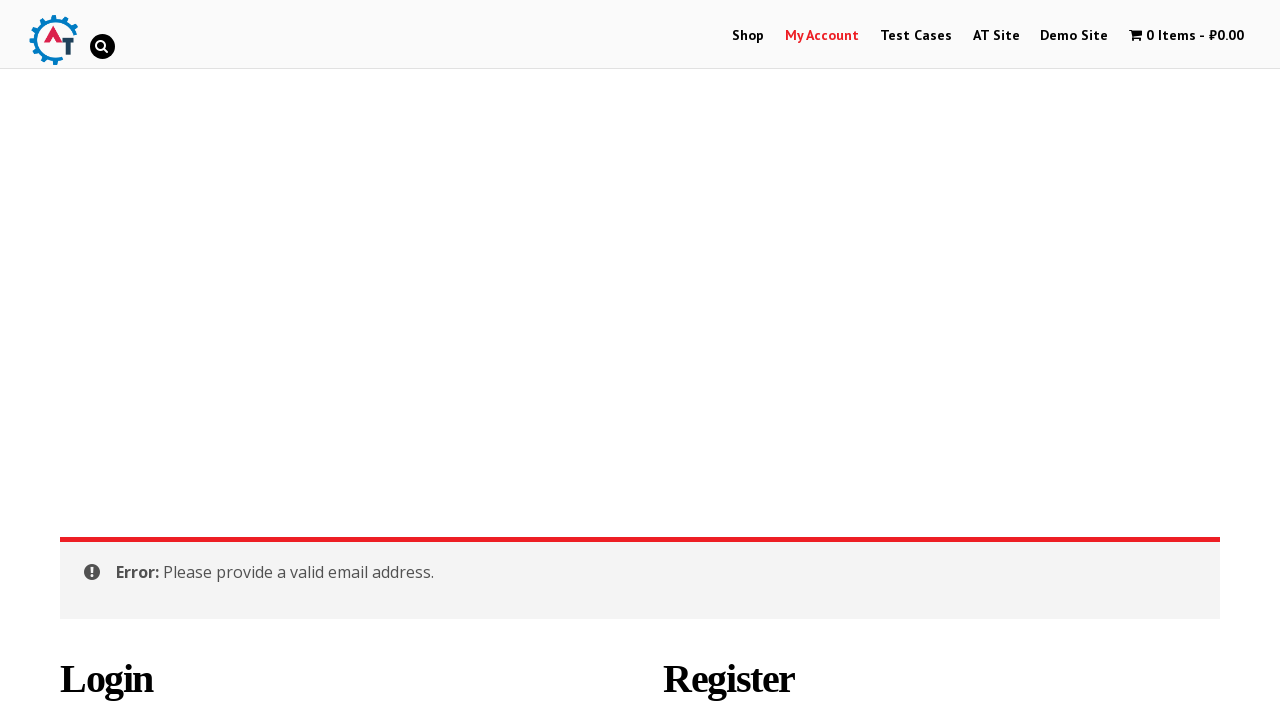

Error message appeared due to empty email field
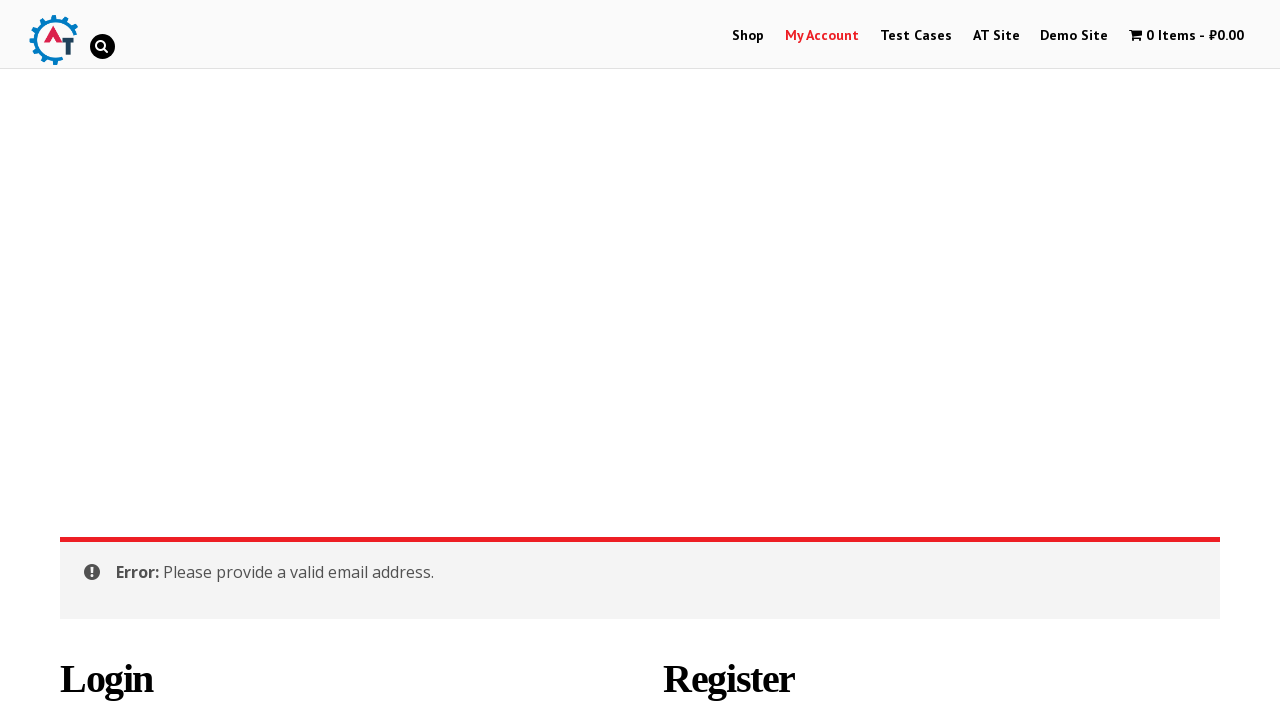

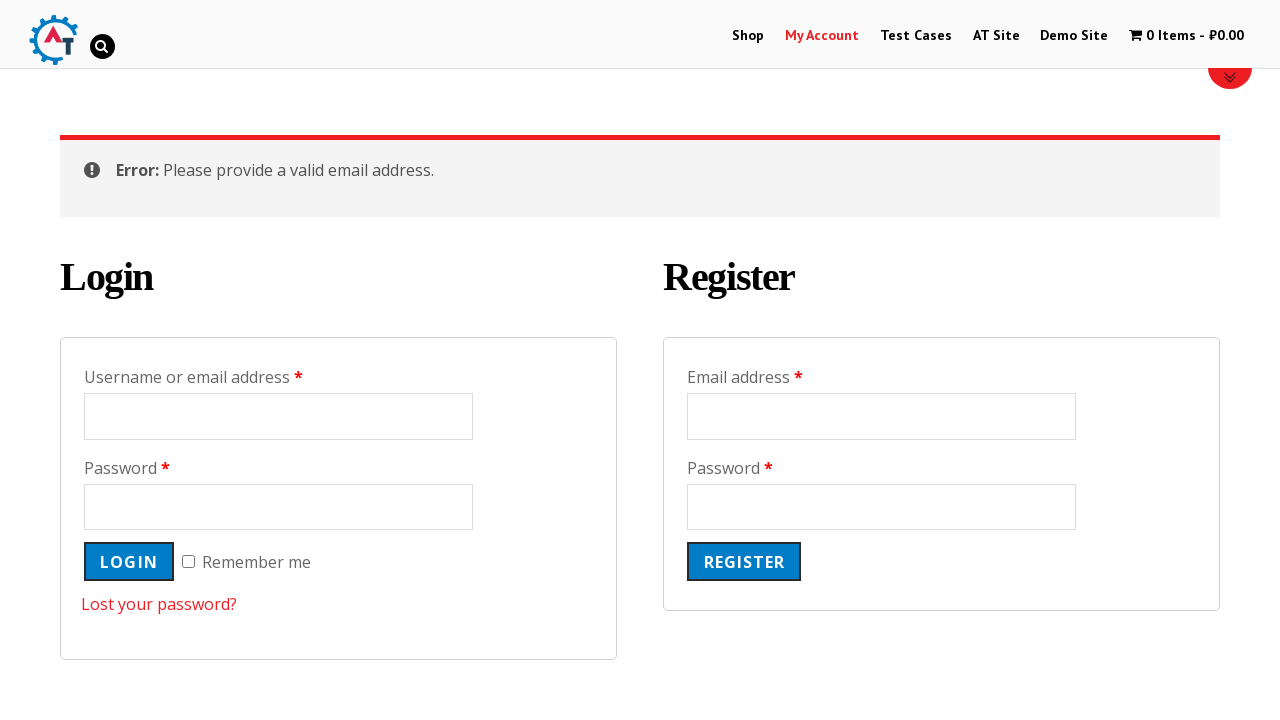